Tests that navigating to Top Rated Real Languages submenu displays the correct H2 header with the expected green color

Starting URL: https://www.99-bottles-of-beer.net/

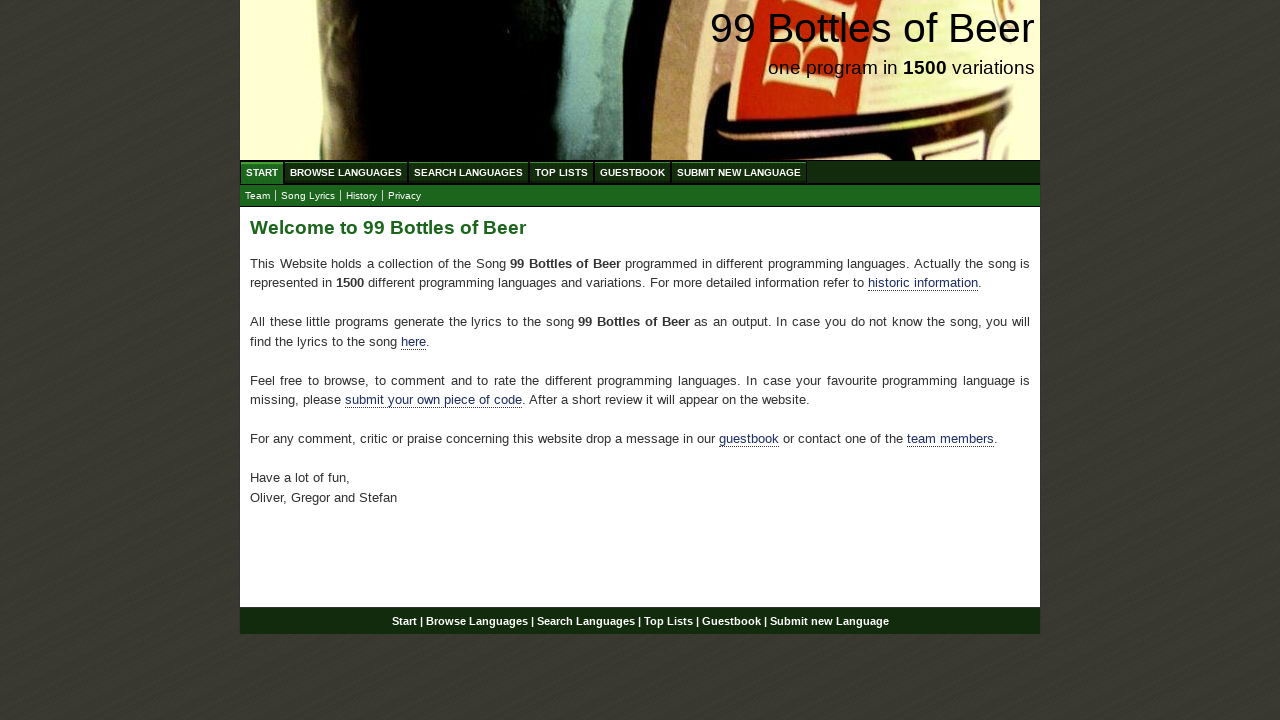

Clicked on Top Lists menu at (562, 172) on xpath=//ul[@id='menu']/li//a[@href='/toplist.html']
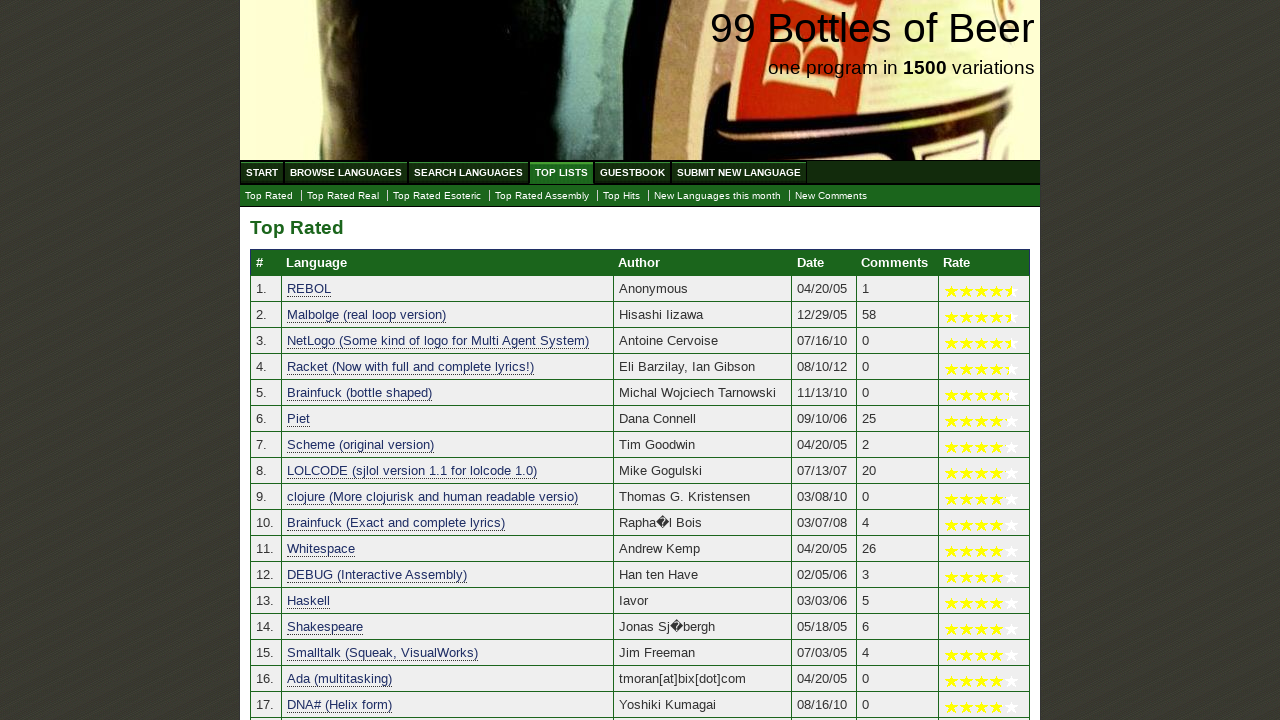

Clicked on Top Rated Real Languages submenu at (343, 196) on xpath=//ul[@id='submenu']/li/a[@href='./toplist_real.html']
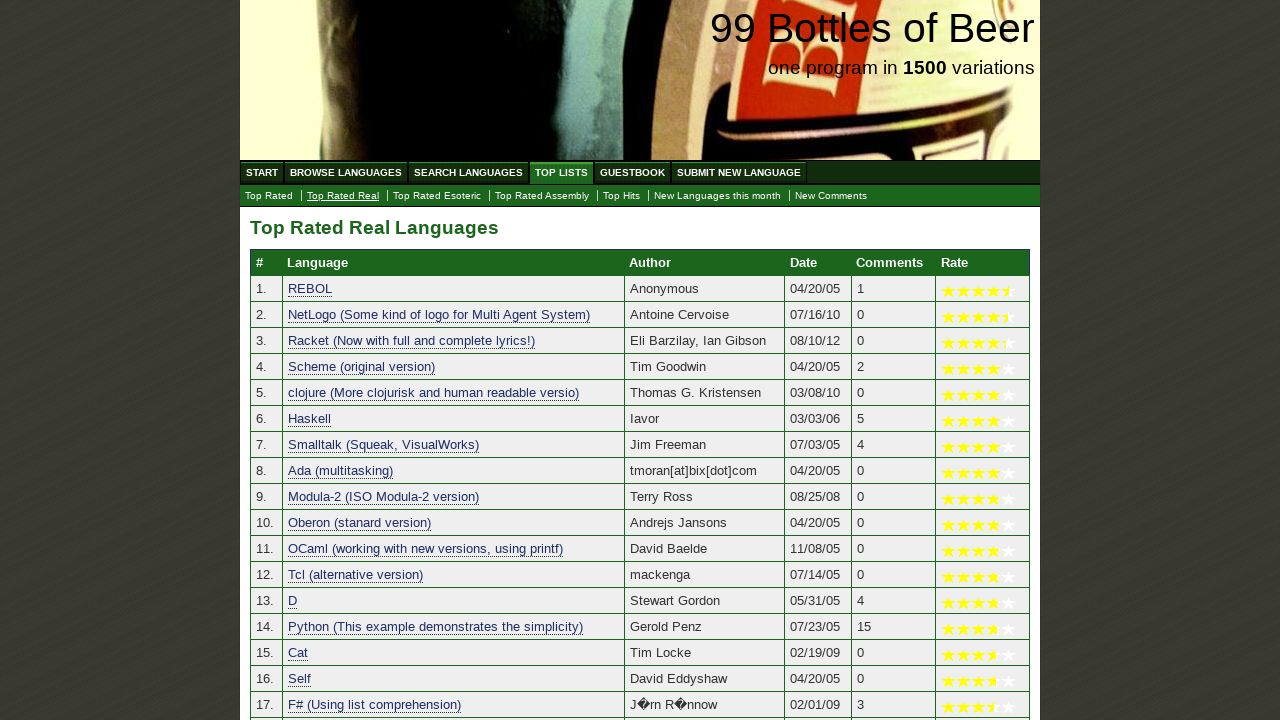

H2 header element loaded and visible
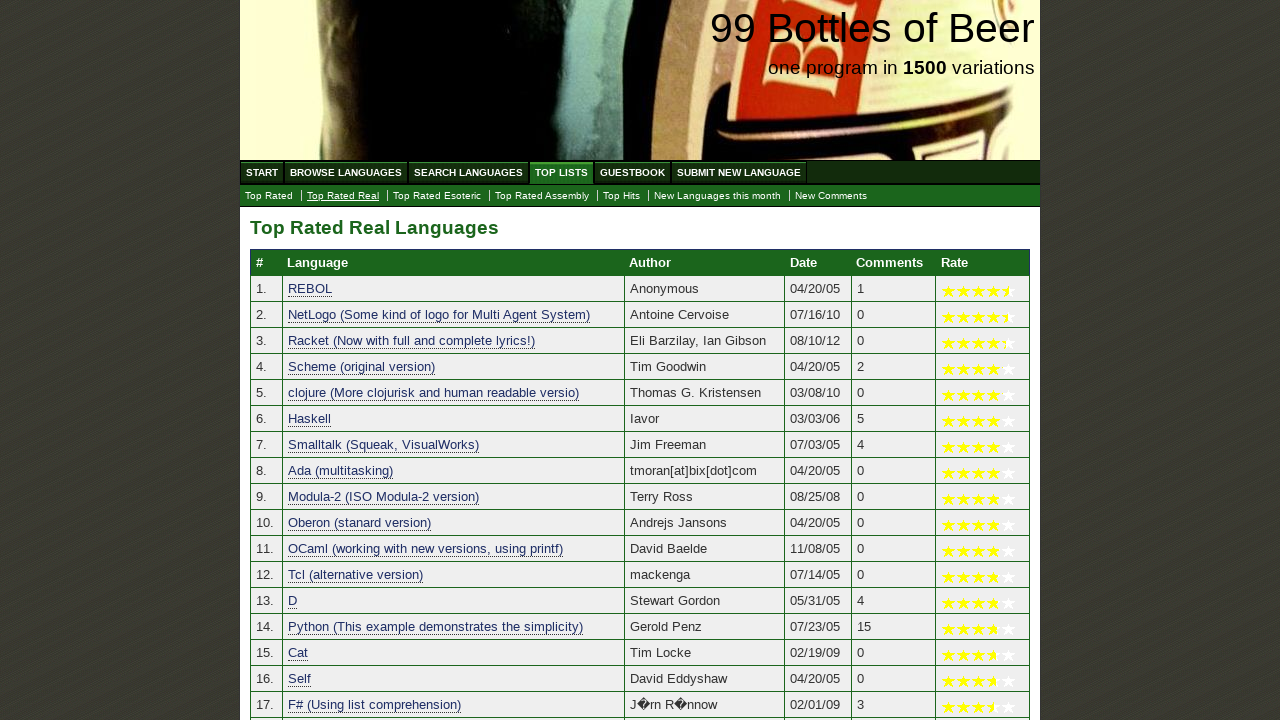

Verified H2 header contains 'Top Rated Real Languages' text
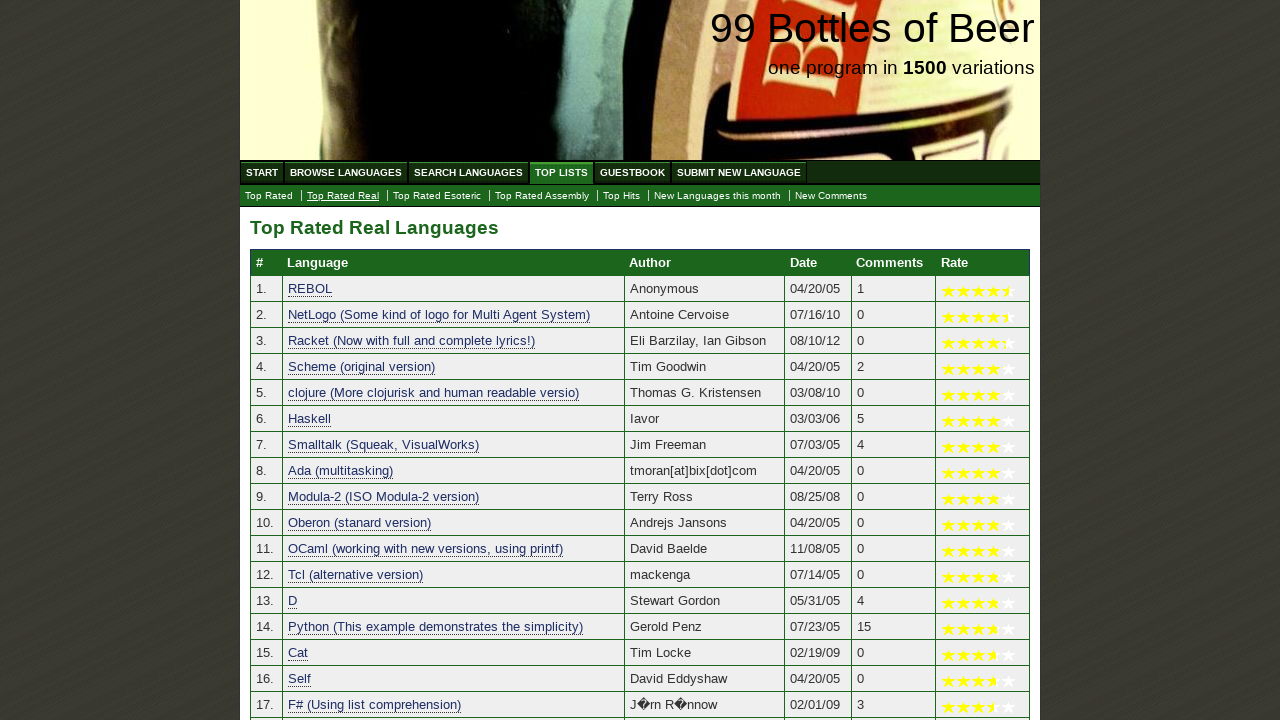

Verified H2 header has green color applied
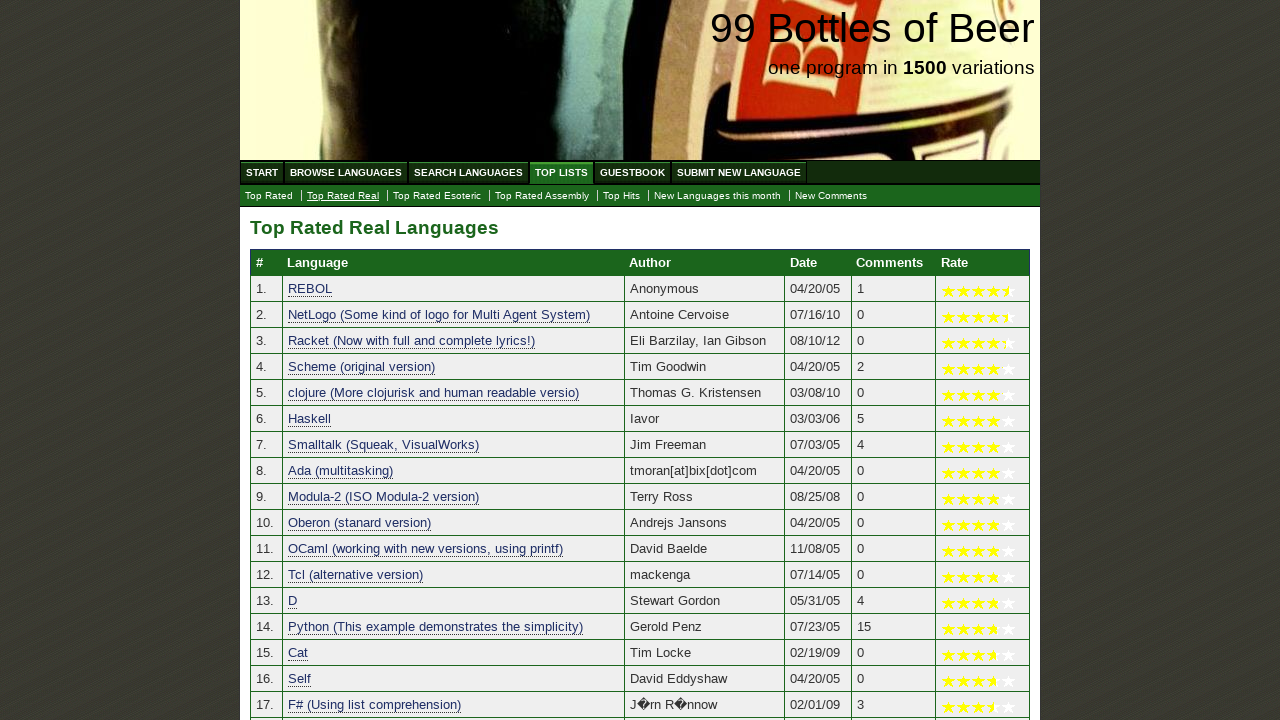

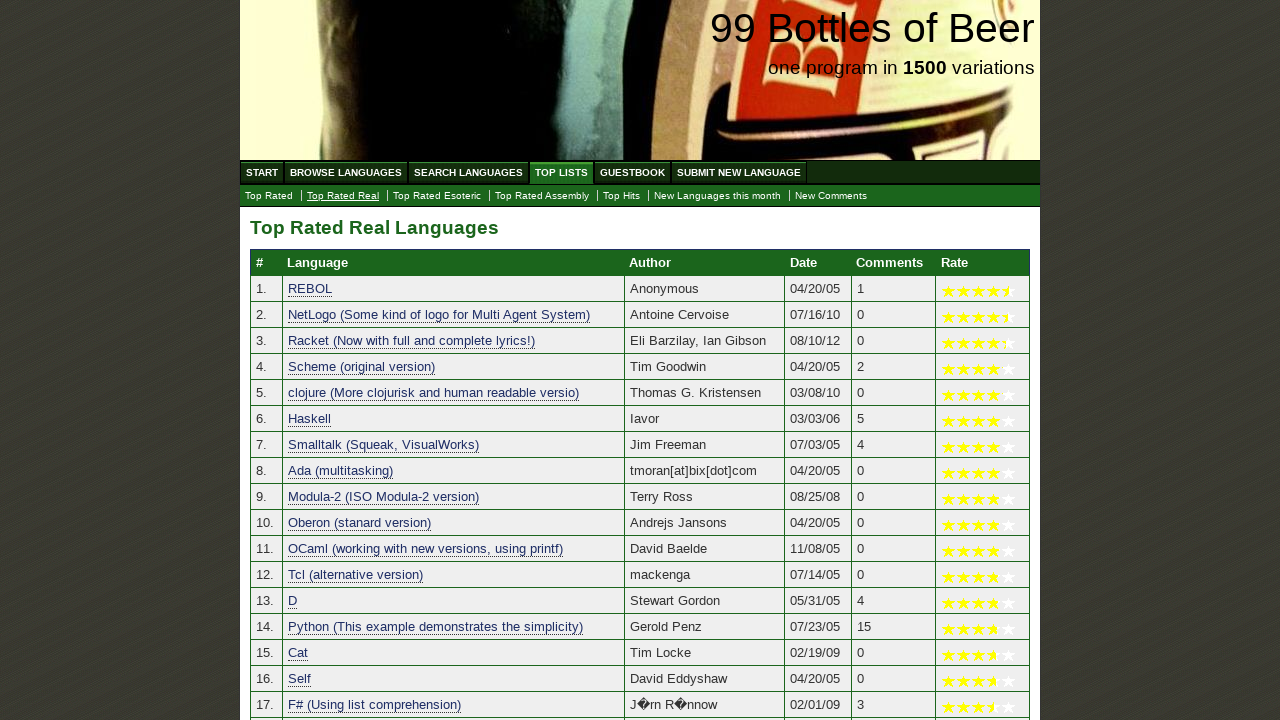